Tests an e-commerce vegetable shopping flow by adding specific items to cart, proceeding to checkout, and applying a promo code to verify discount functionality

Starting URL: https://rahulshettyacademy.com/seleniumPractise/#/

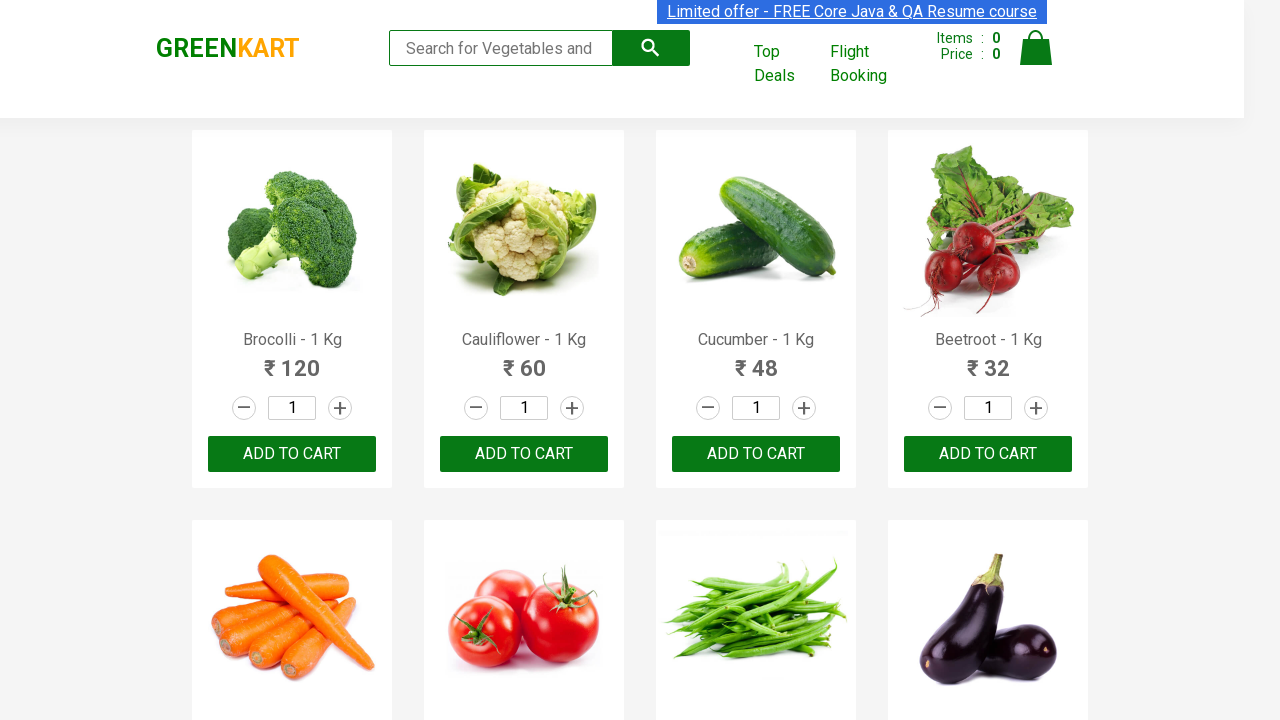

Waited for product names to load
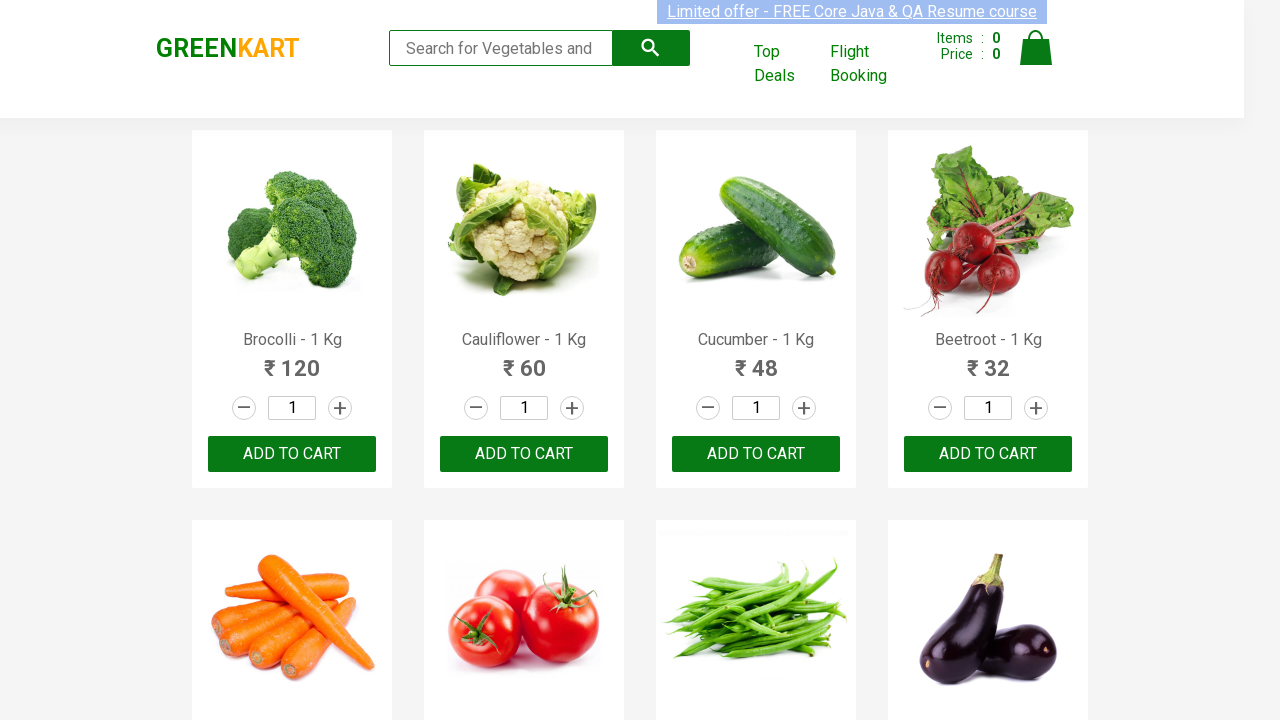

Retrieved all product name elements
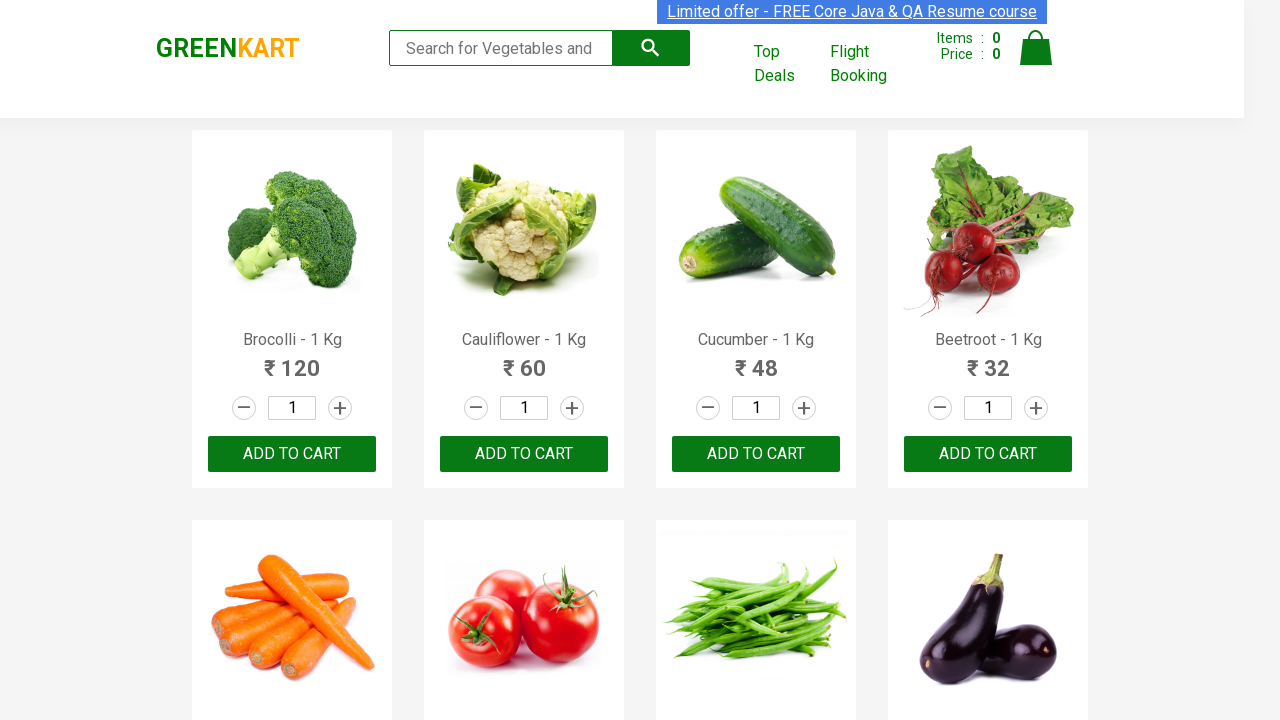

Retrieved all add to cart buttons
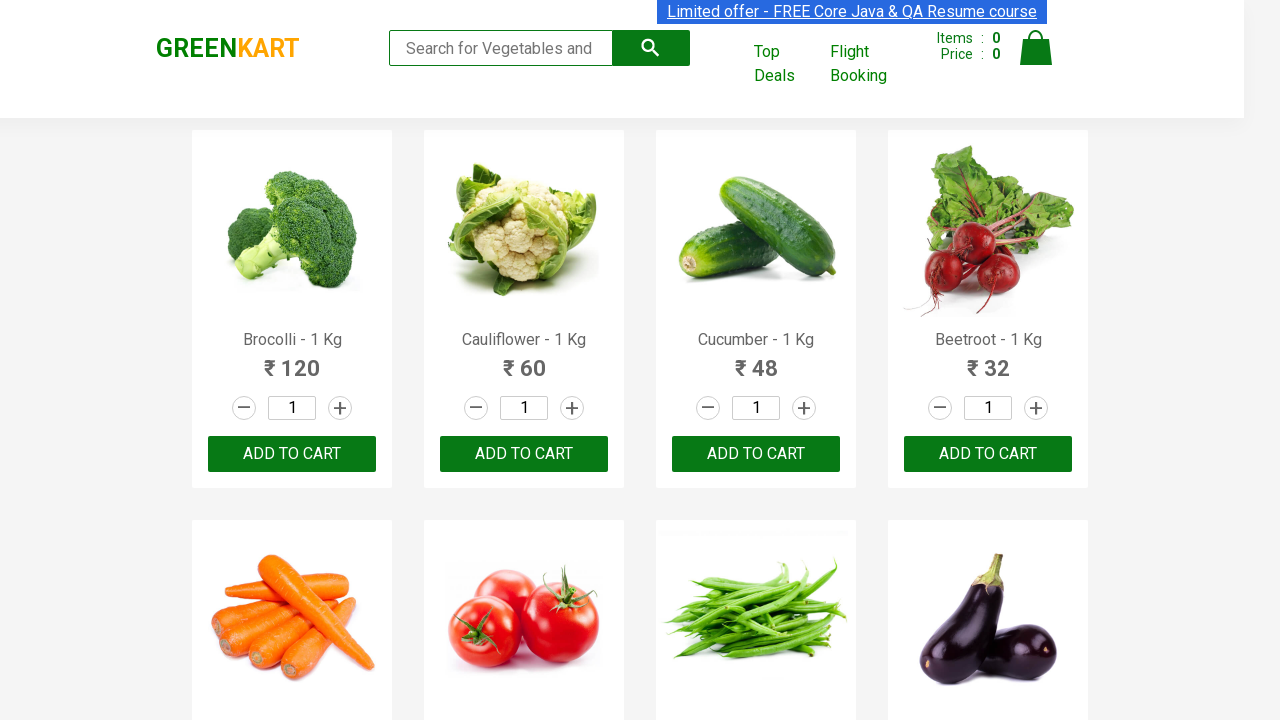

Clicked add to cart button for Brocolli at (292, 454) on div.product-action button >> nth=0
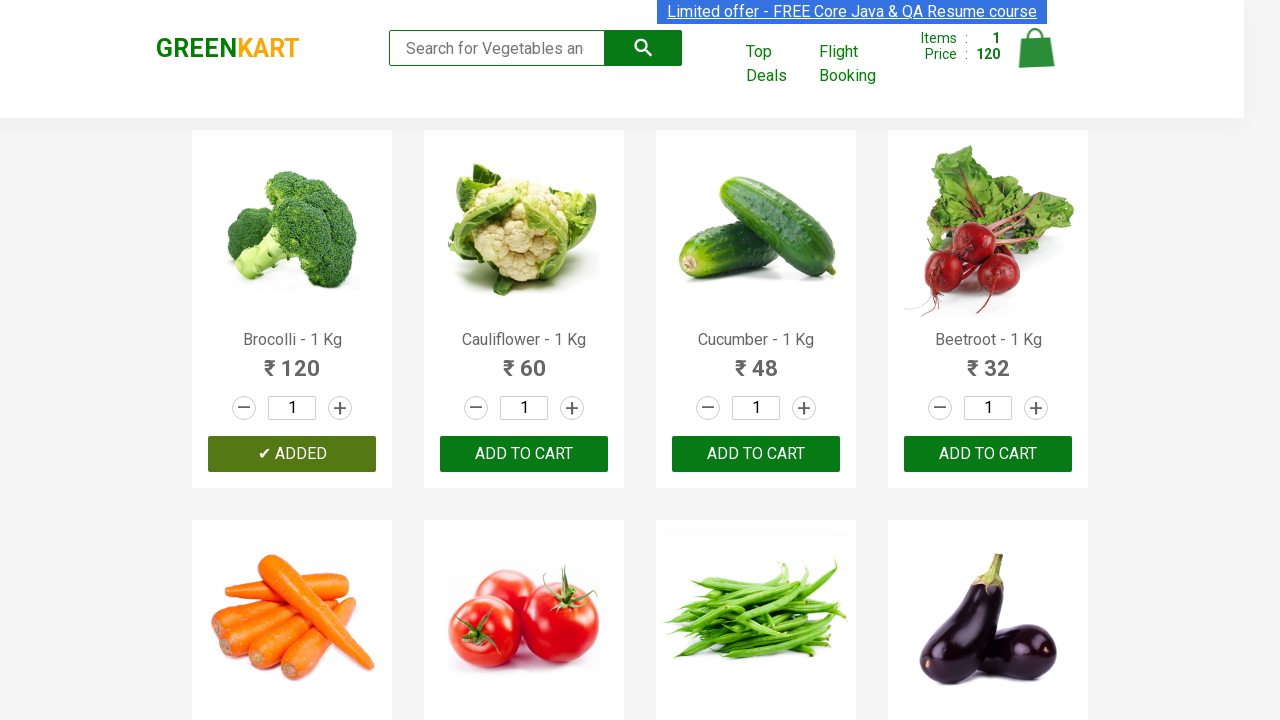

Clicked add to cart button for Cucumber at (756, 454) on div.product-action button >> nth=2
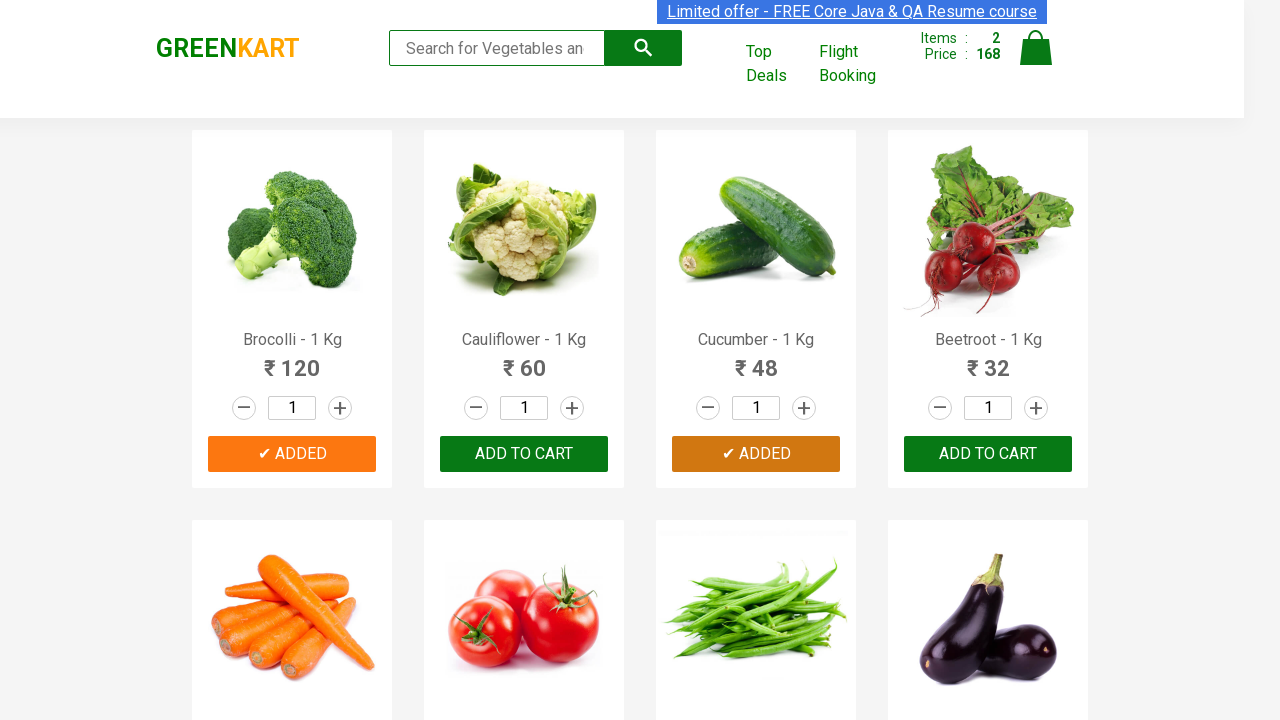

Clicked add to cart button for Beetroot at (988, 454) on div.product-action button >> nth=3
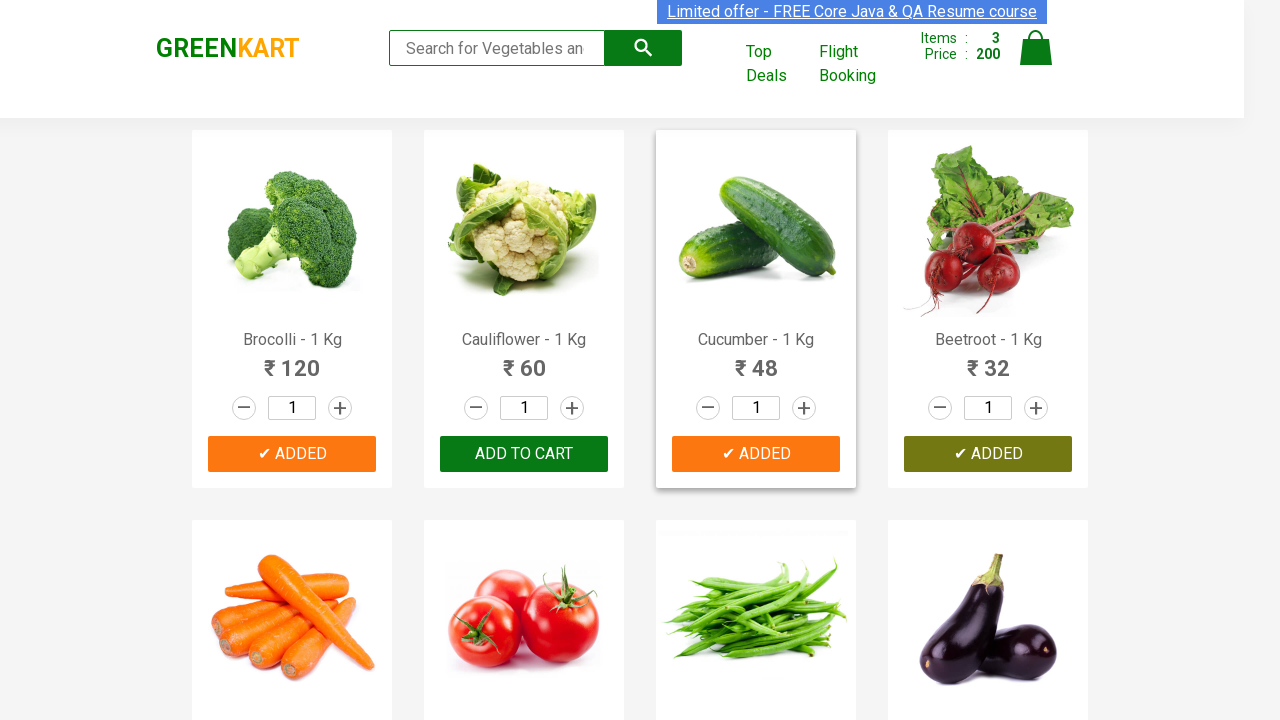

Clicked add to cart button for Beans at (756, 360) on div.product-action button >> nth=6
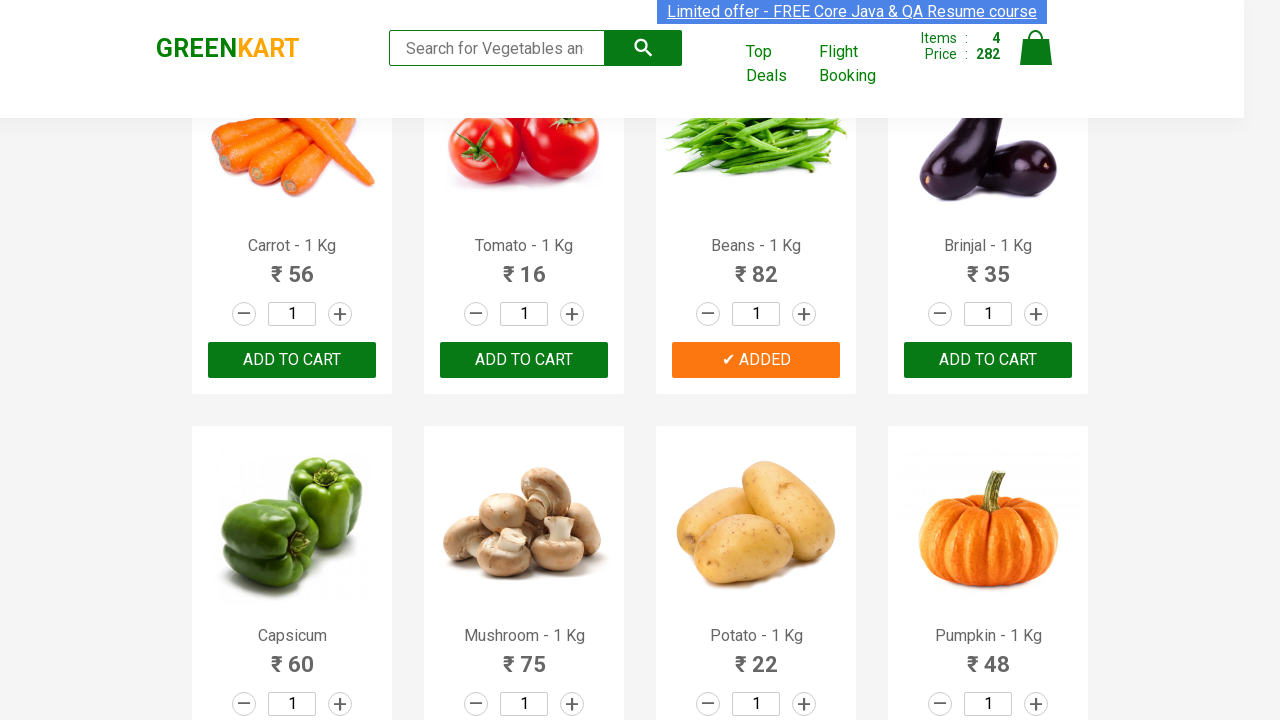

Clicked on cart icon to view cart at (1036, 48) on img[alt='Cart']
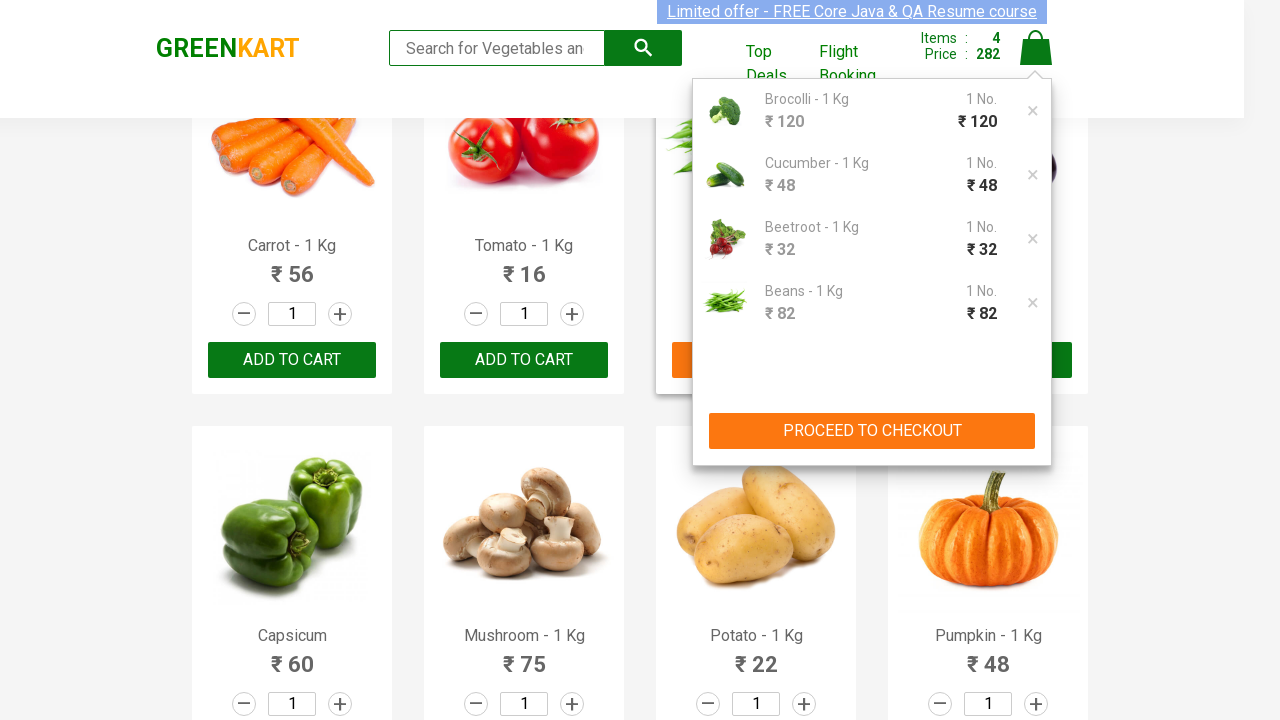

Clicked proceed to checkout button at (872, 431) on button:text('PROCEED TO CHECKOUT')
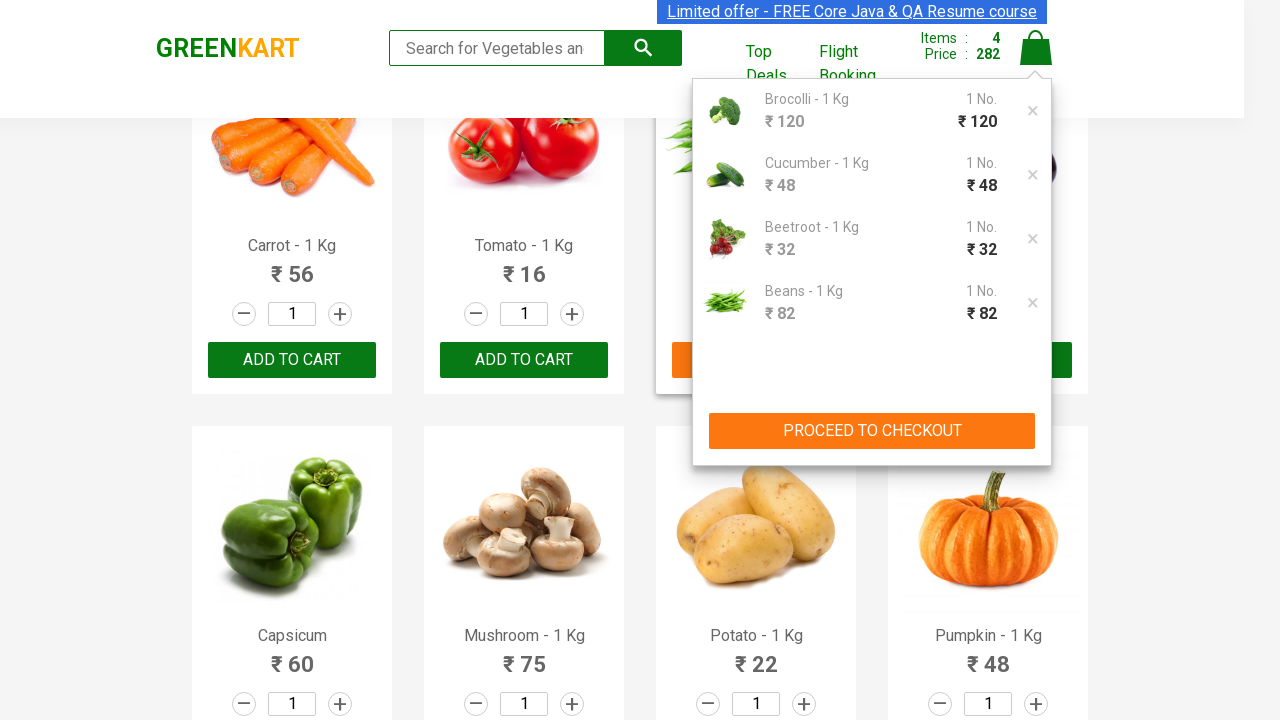

Waited for promo code input field to load
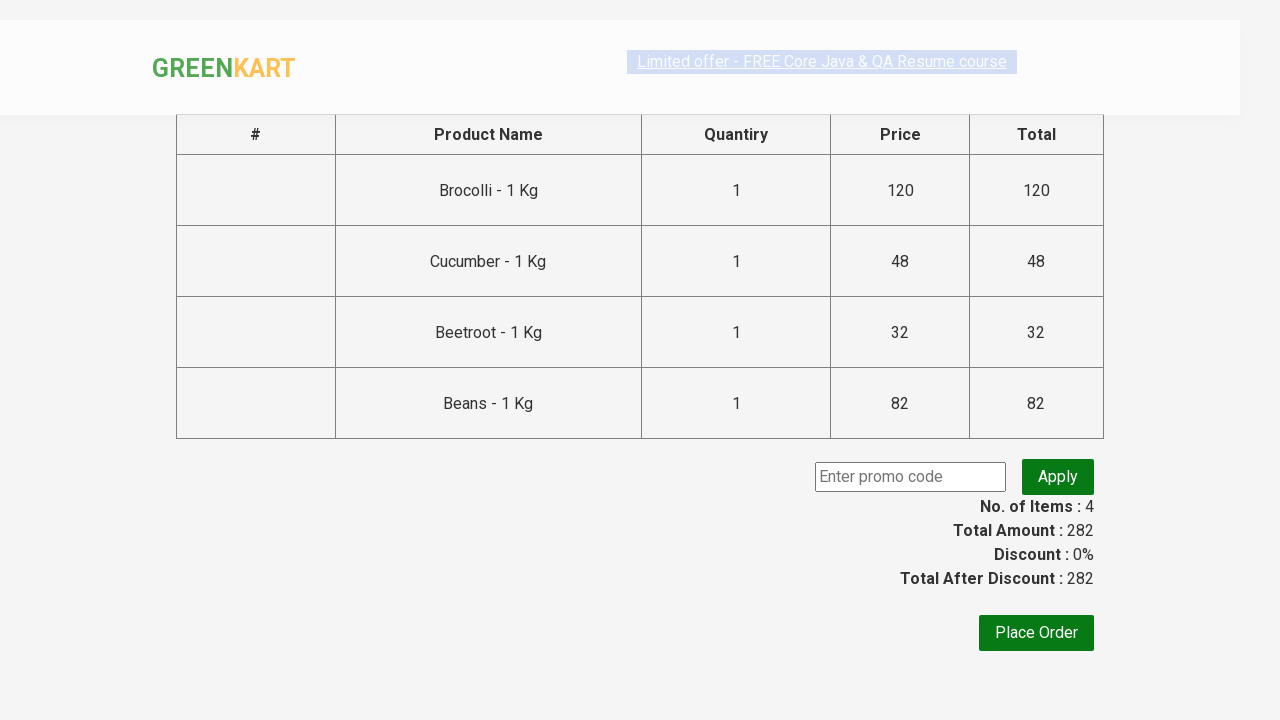

Entered promo code 'rahulshettyacademy' on .promoCode
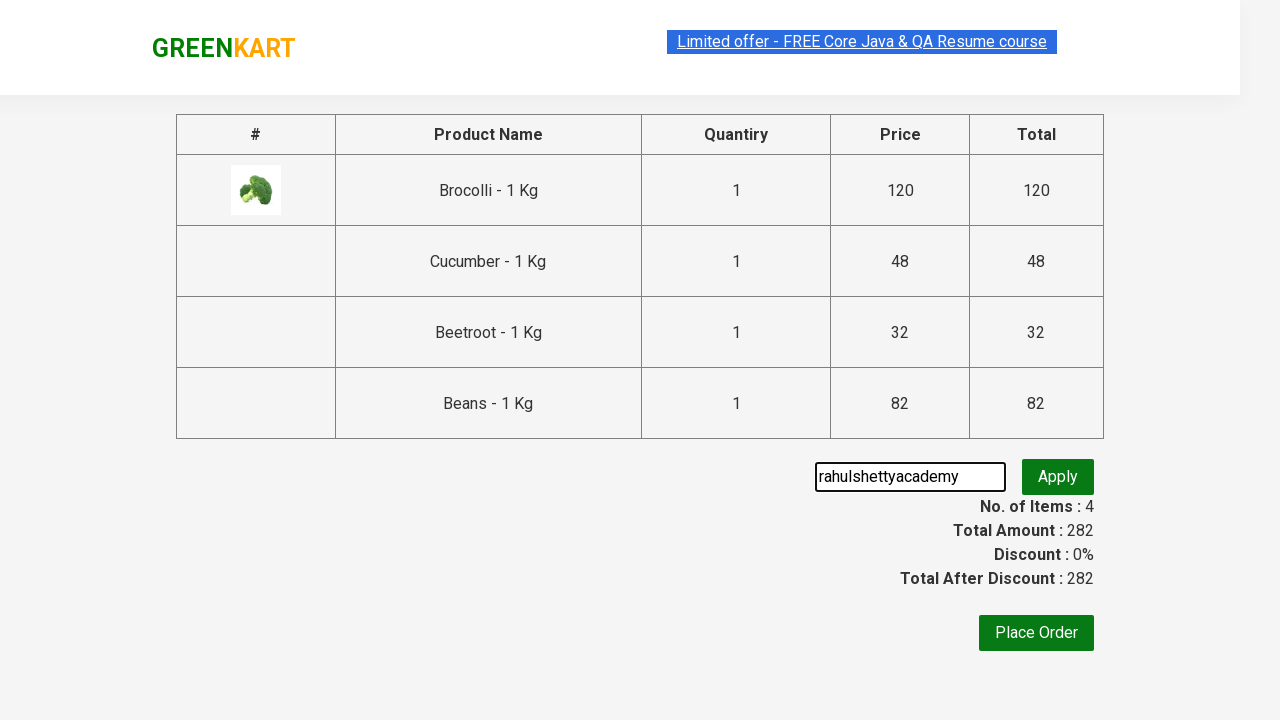

Clicked apply promo code button at (1058, 477) on .promoBtn
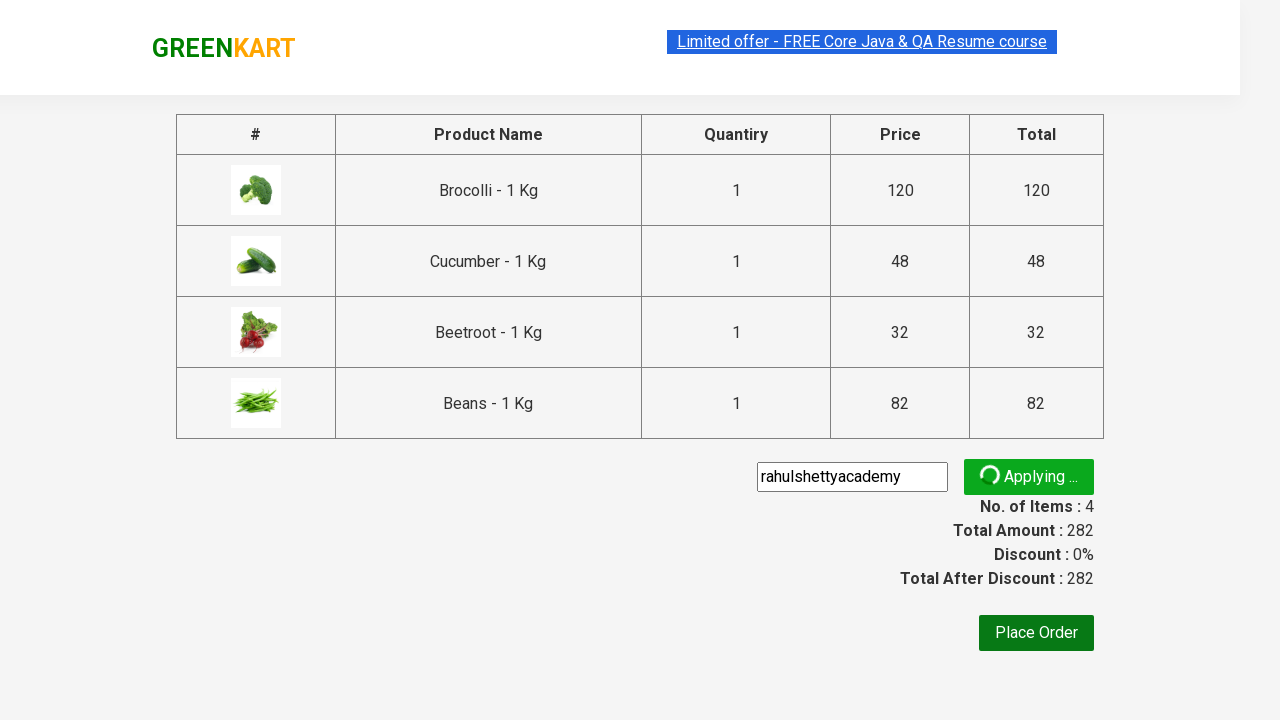

Waited for promo discount information to display
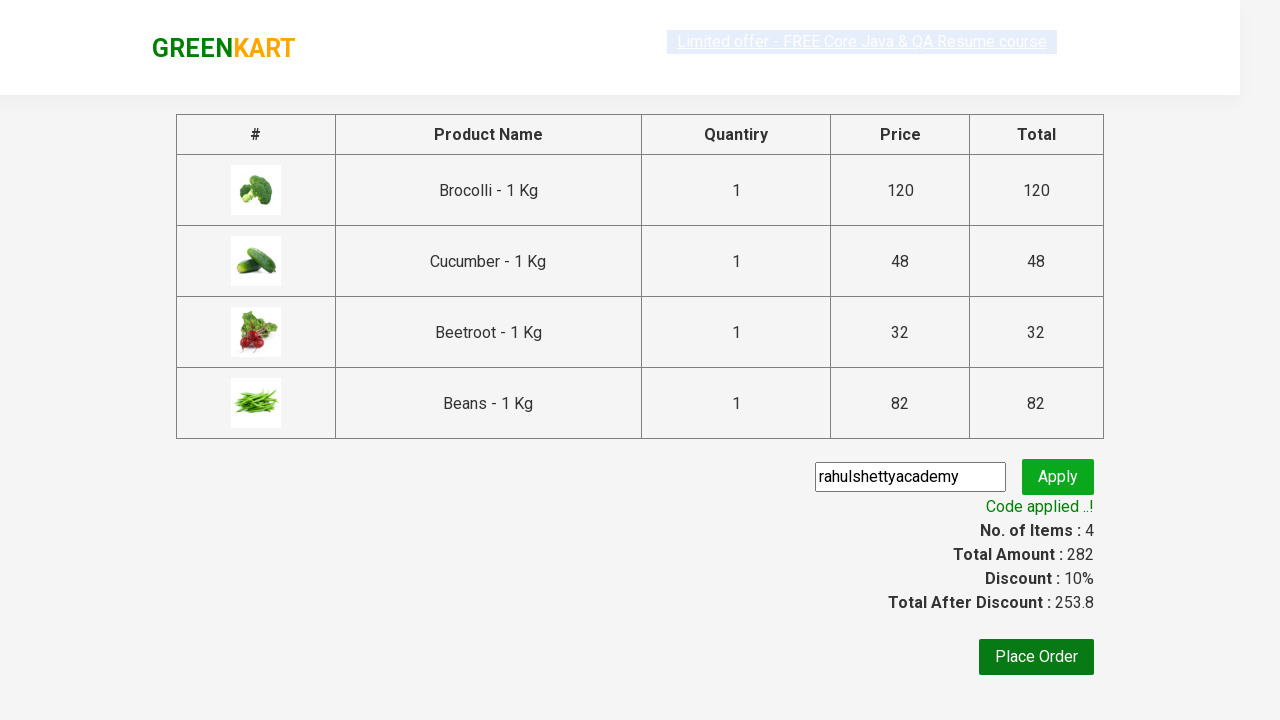

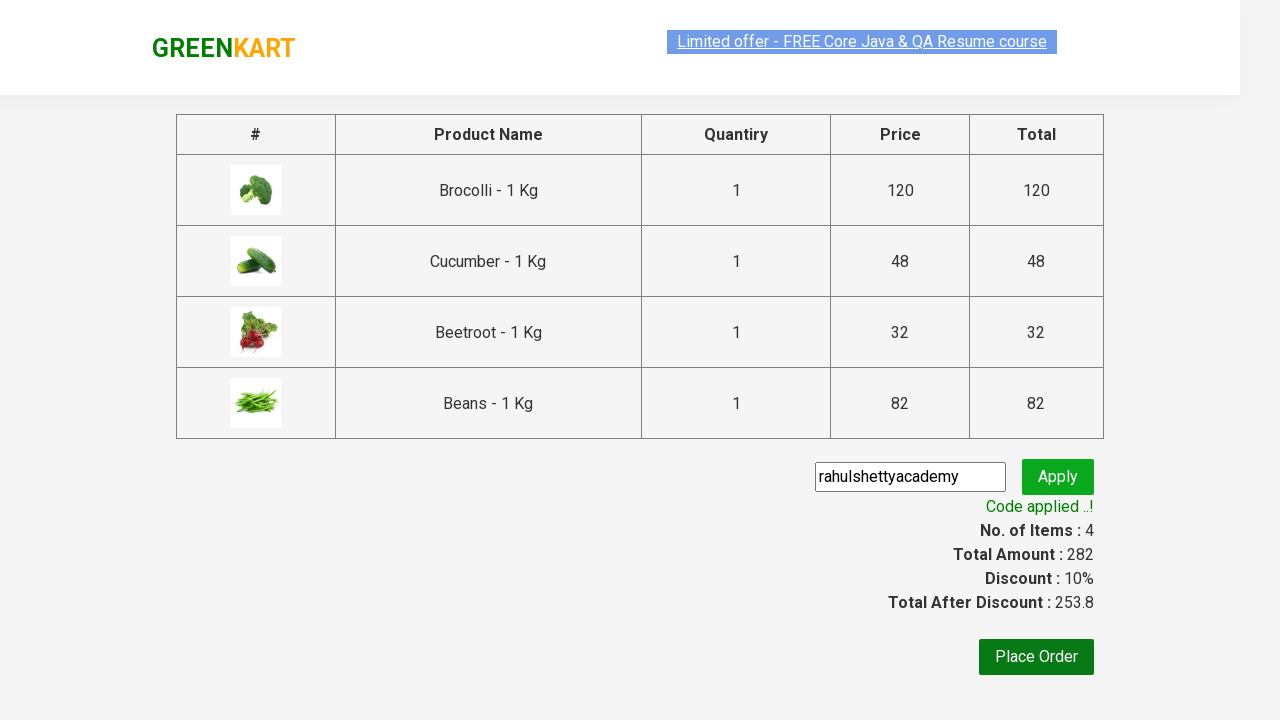